Navigates to obstacle course list, clicks on the first obstacle, clicks a button, and confirms the action

Starting URL: https://obstaclecourse.tricentis.com/Obstacles/List

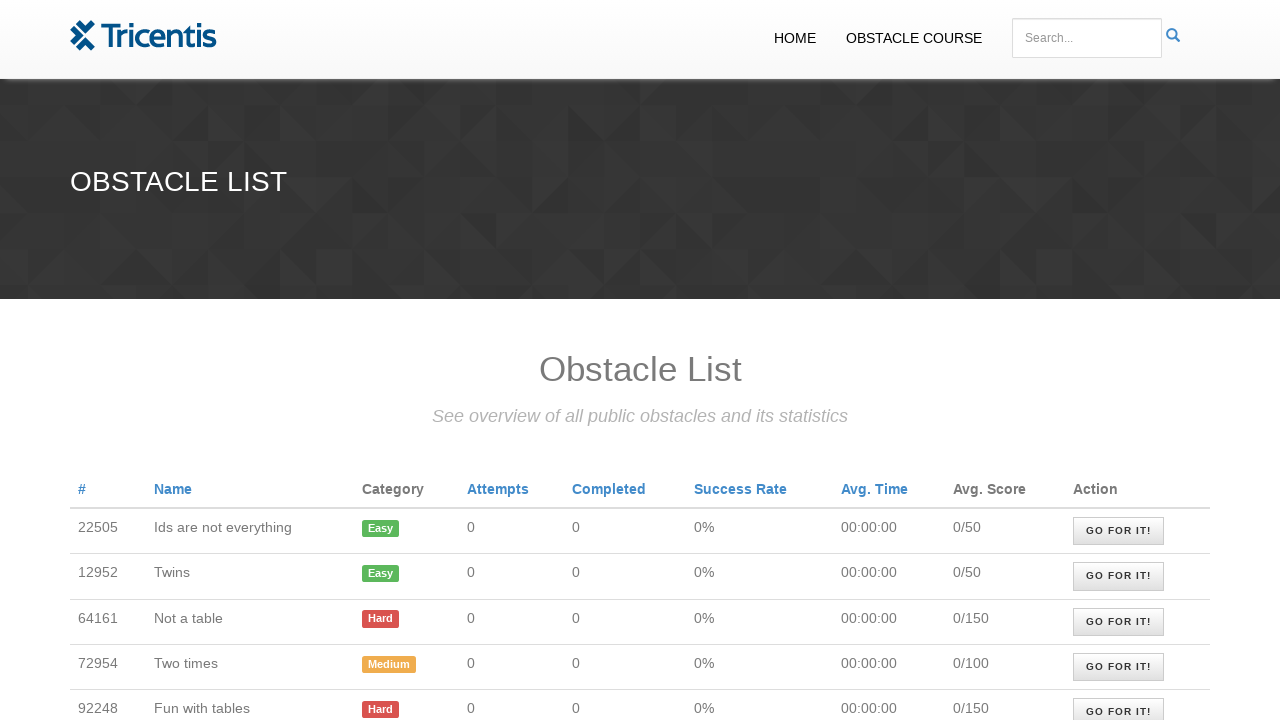

Navigated to obstacle course list page
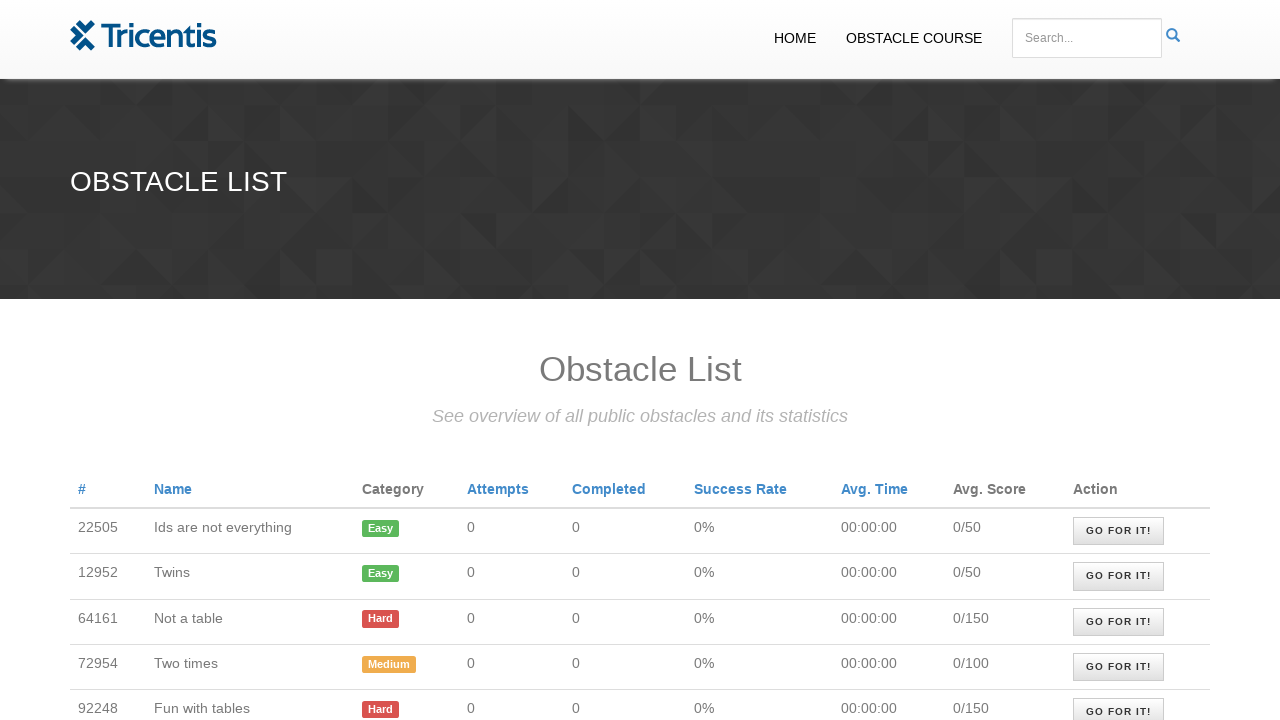

Clicked on the first obstacle in the list at (1119, 531) on xpath=/html/body/div[2]/table/tbody/tr[1]/td[9]/a
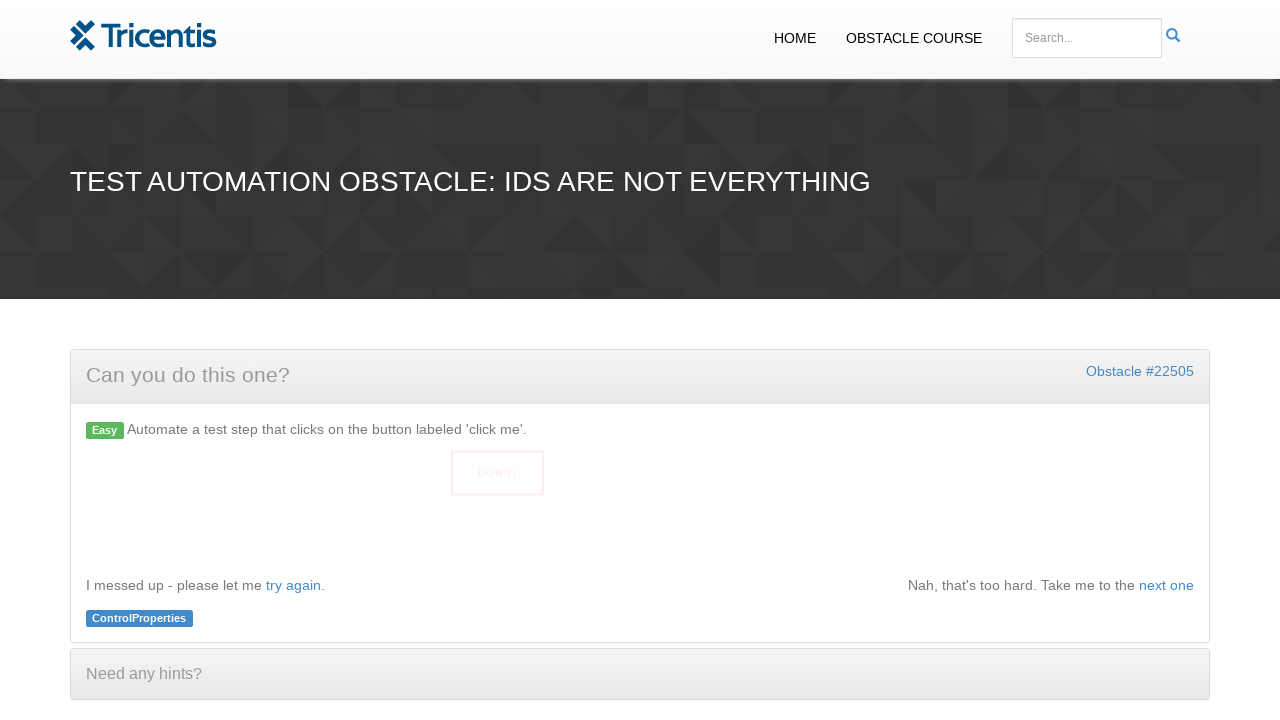

Clicked the 'Click Me' button at (782, 471) on a.btn.theme-btn-color.btn-lg.animated.fadeInDown.delay-3.btn-big
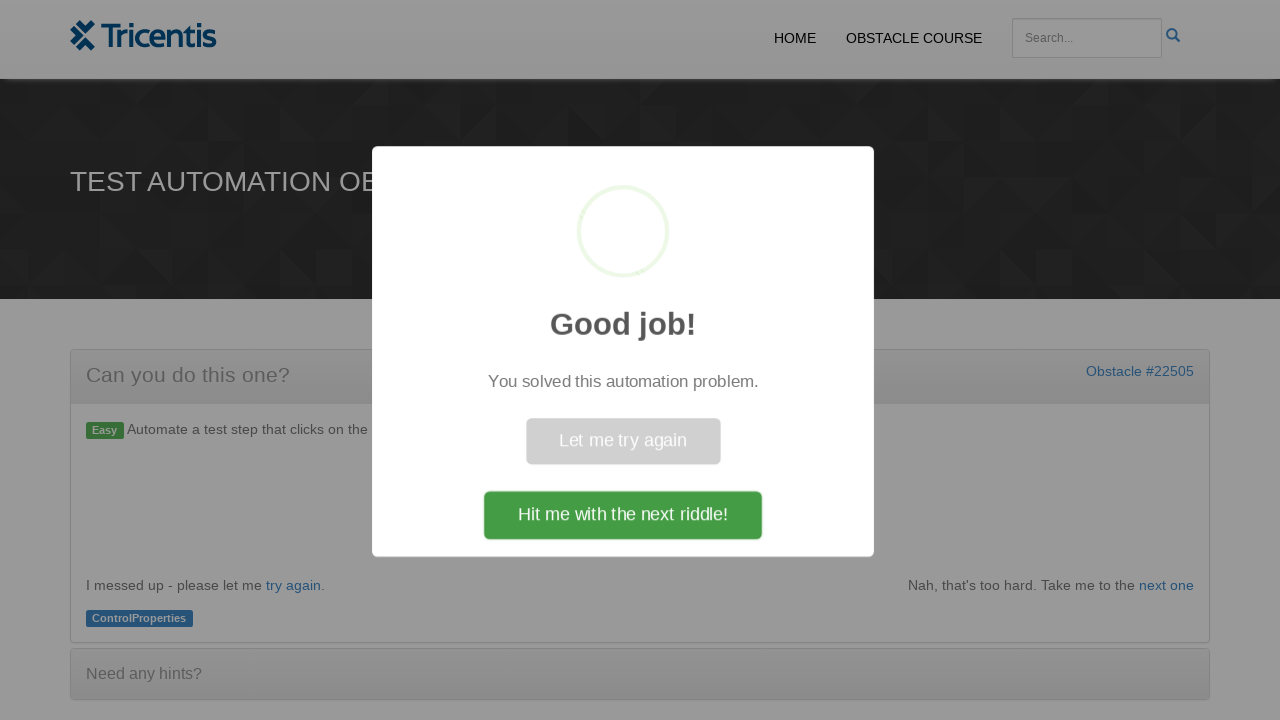

Clicked the confirm button to complete the action at (623, 507) on button.confirm
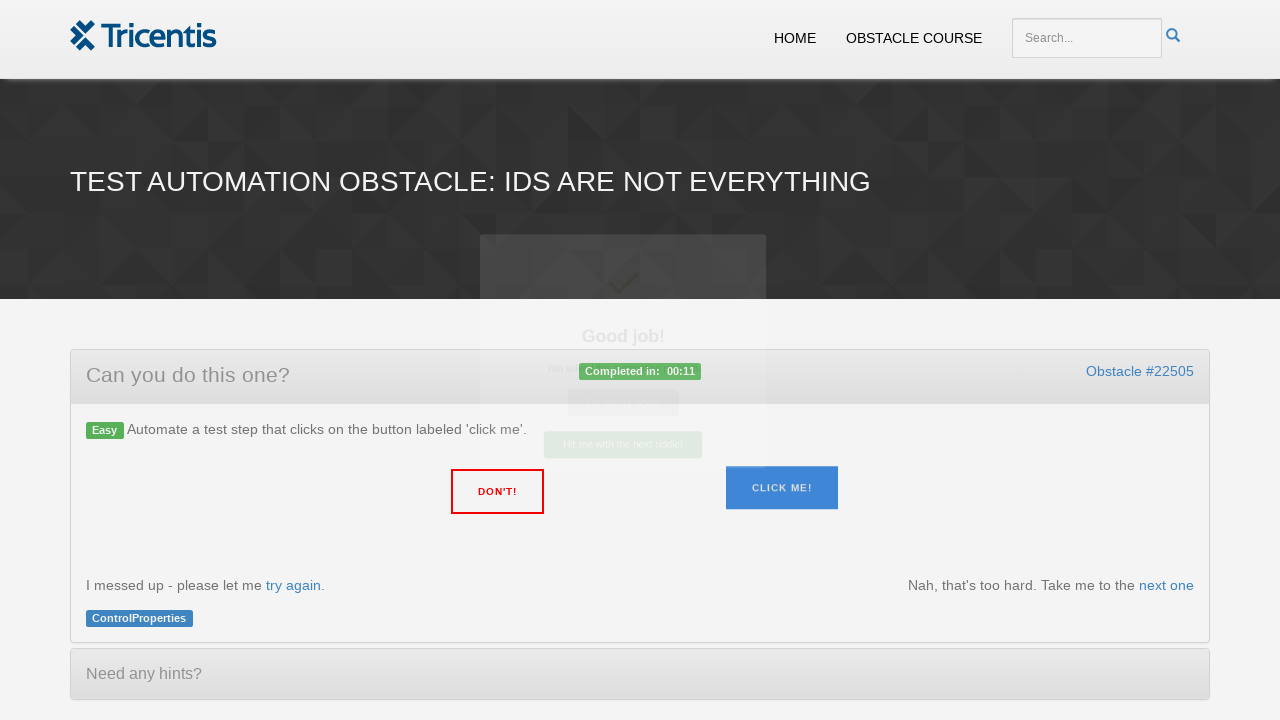

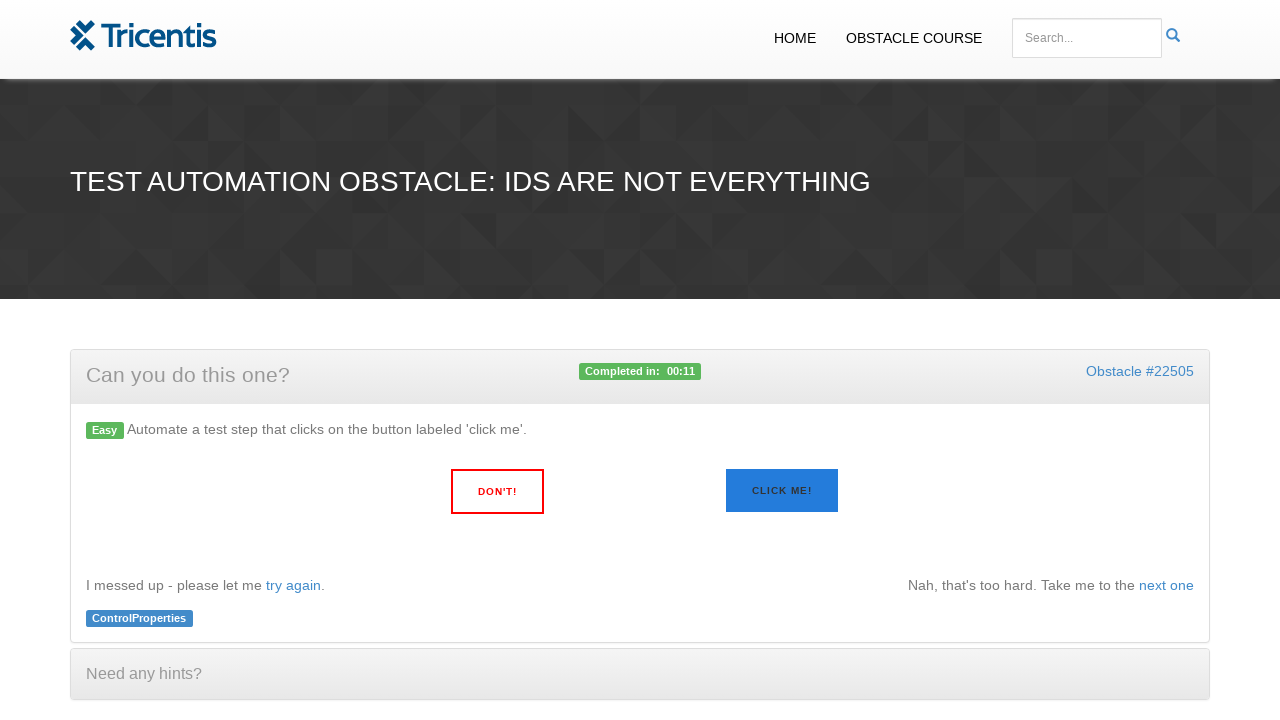